Tests modal functionality by navigating to the modal page, opening a modal dialog, and then closing it

Starting URL: https://formy-project.herokuapp.com/

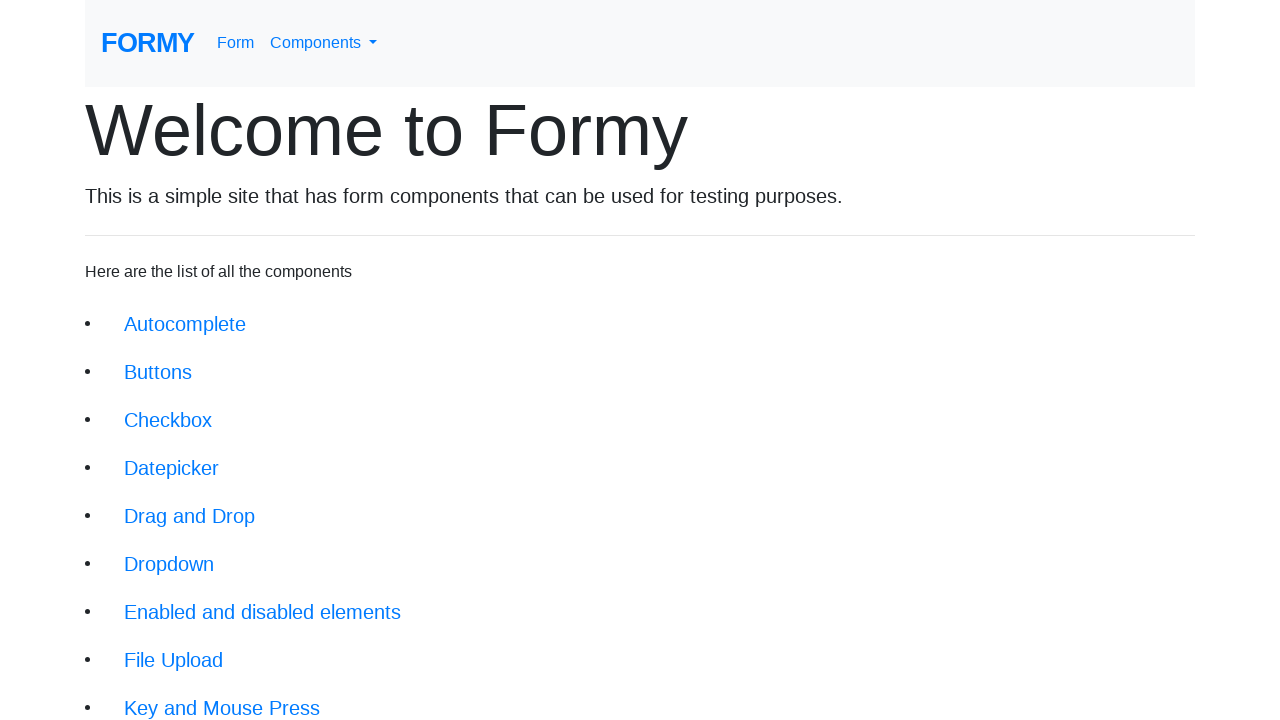

Clicked on the Modal link in the navigation at (151, 504) on xpath=/html/body/div/div/li[10]/a
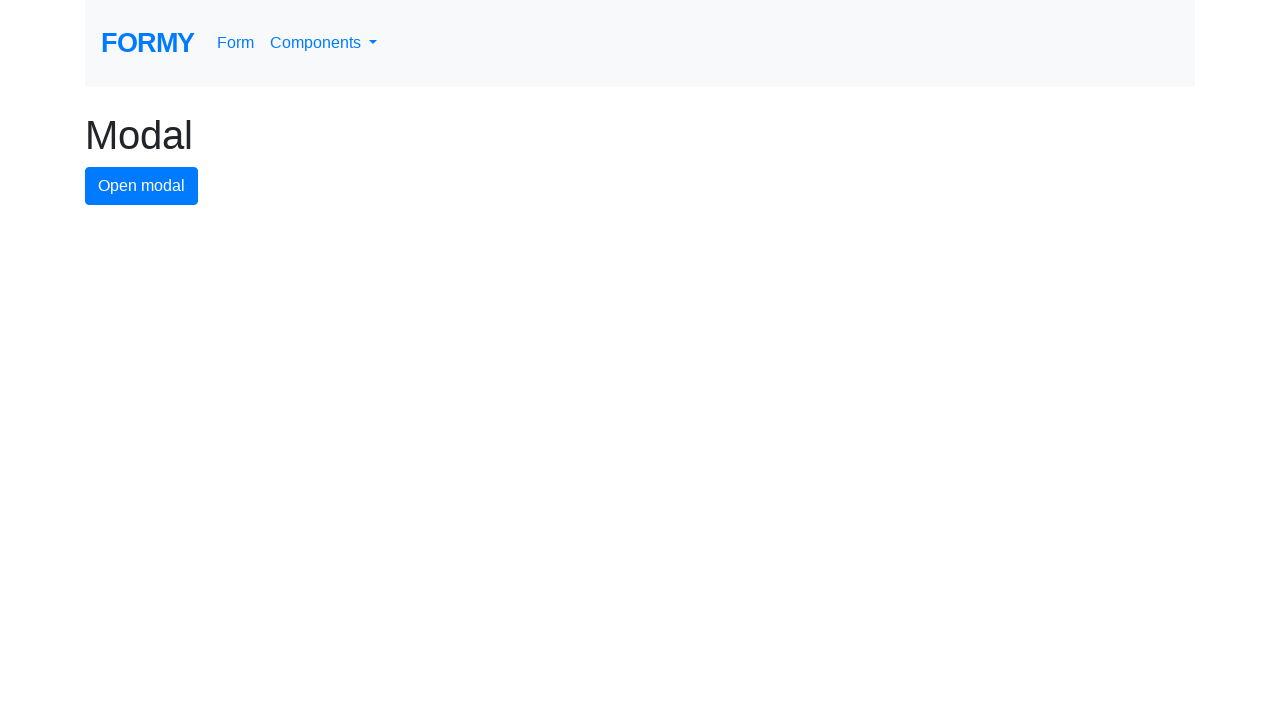

Modal page loaded and Open Modal button is visible
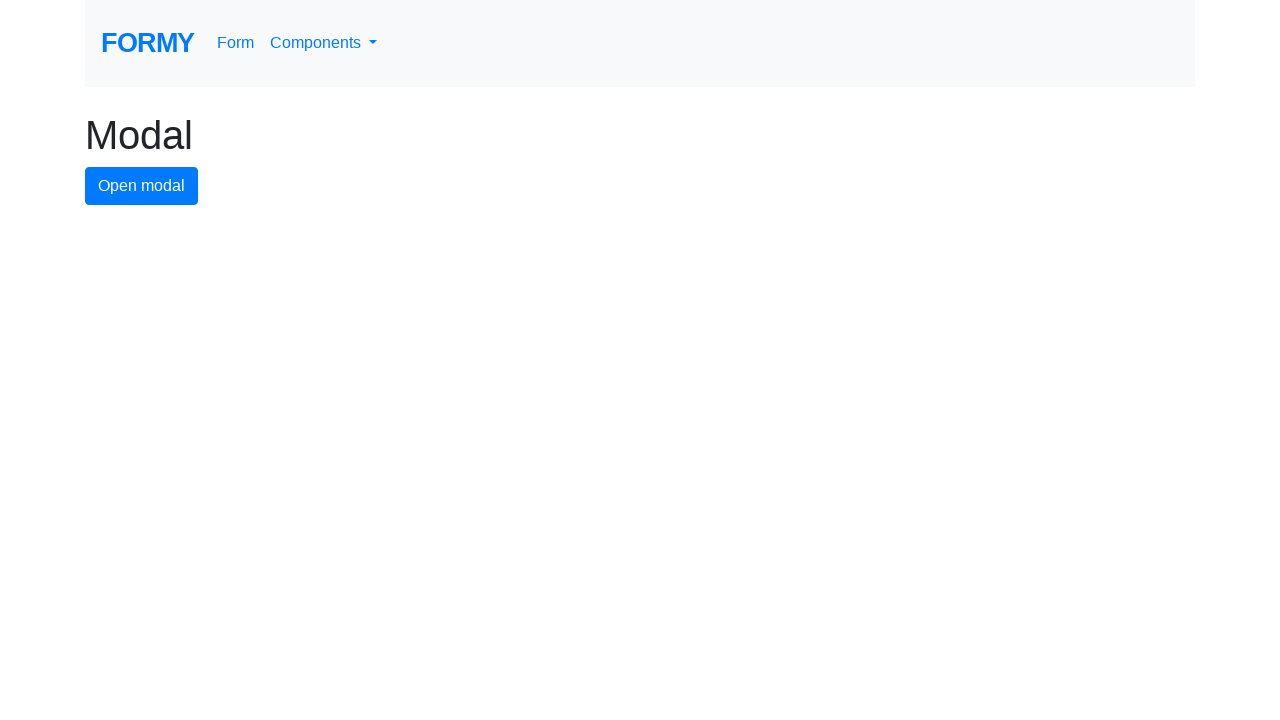

Clicked the Open Modal button to display the modal dialog at (142, 186) on #modal-button
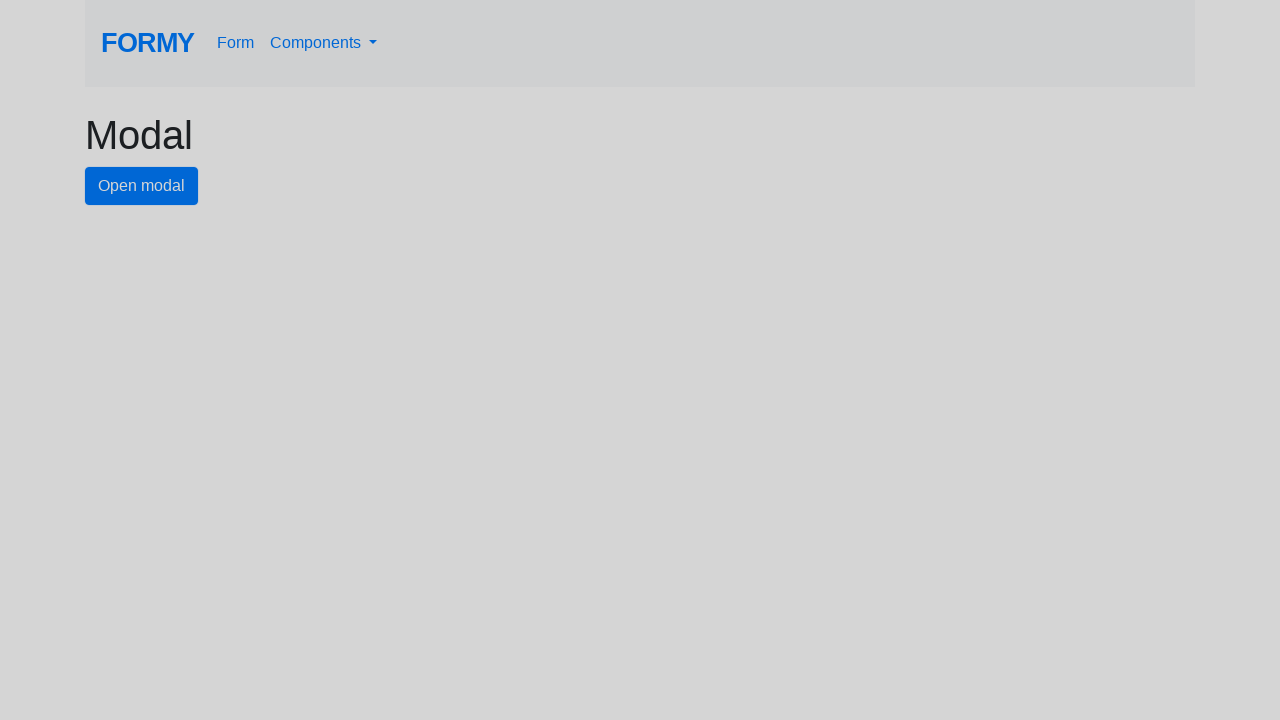

Modal dialog opened and Close button is visible
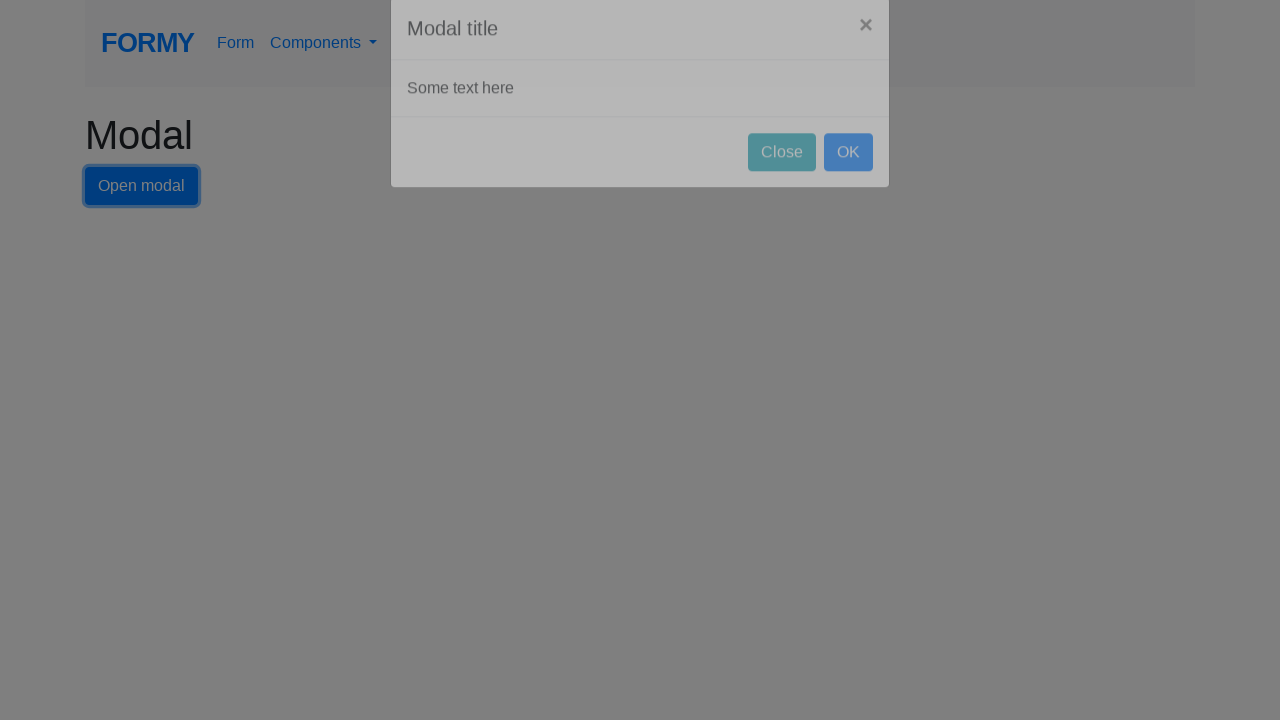

Clicked the Close button to dismiss the modal dialog at (782, 184) on #close-button
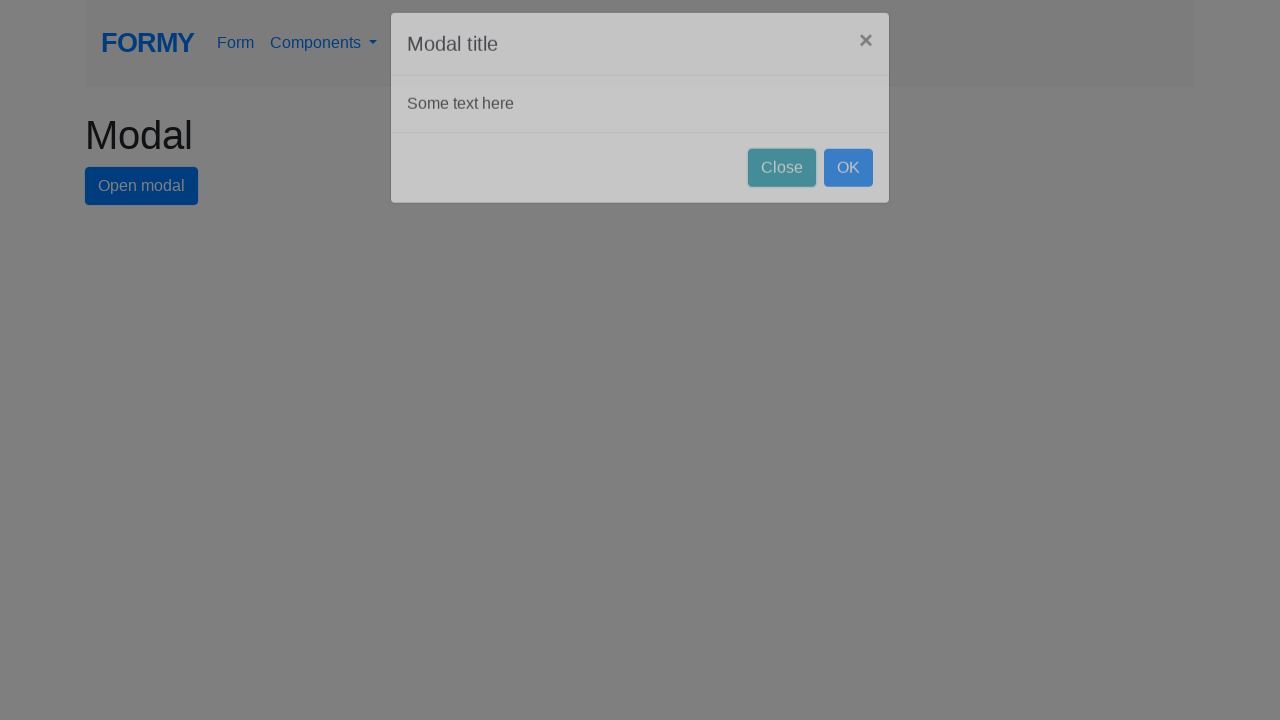

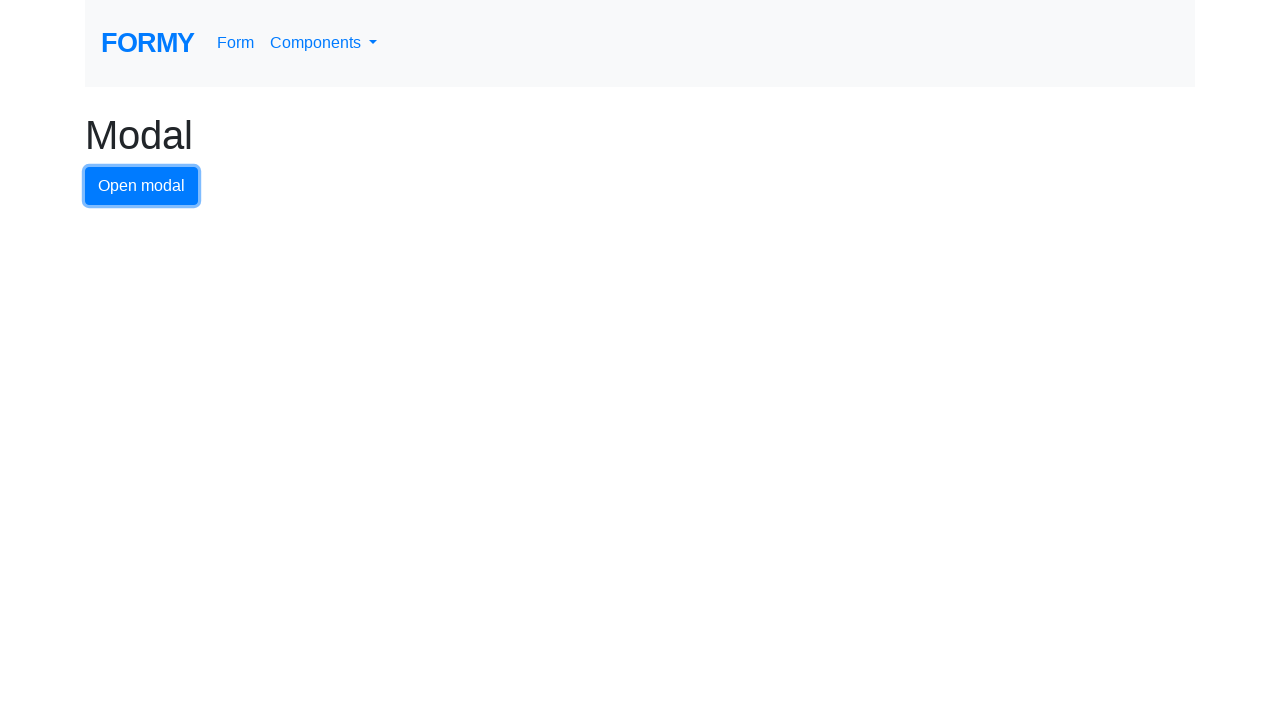